Tests implicit wait mechanism by locating and filling the first name field

Starting URL: http://demo.automationtesting.in/Register.html

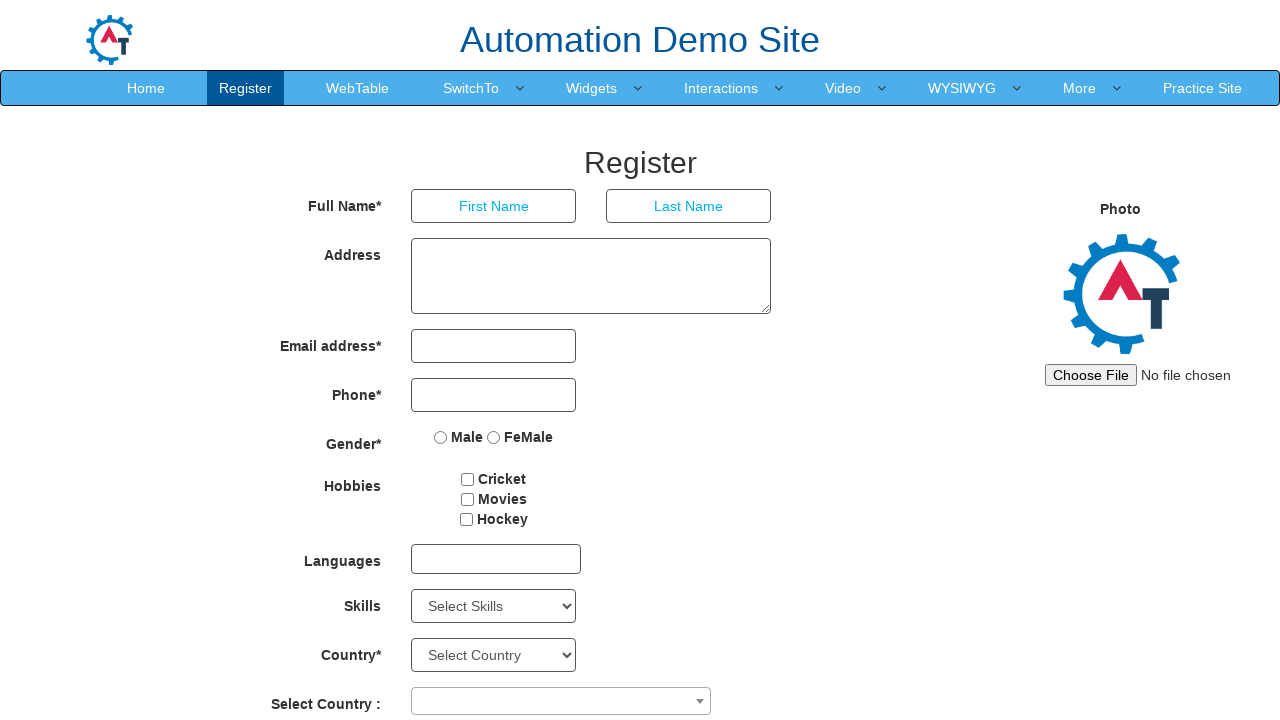

Filled first name field with 'Gibrat' on [ng-model="FirstName"]
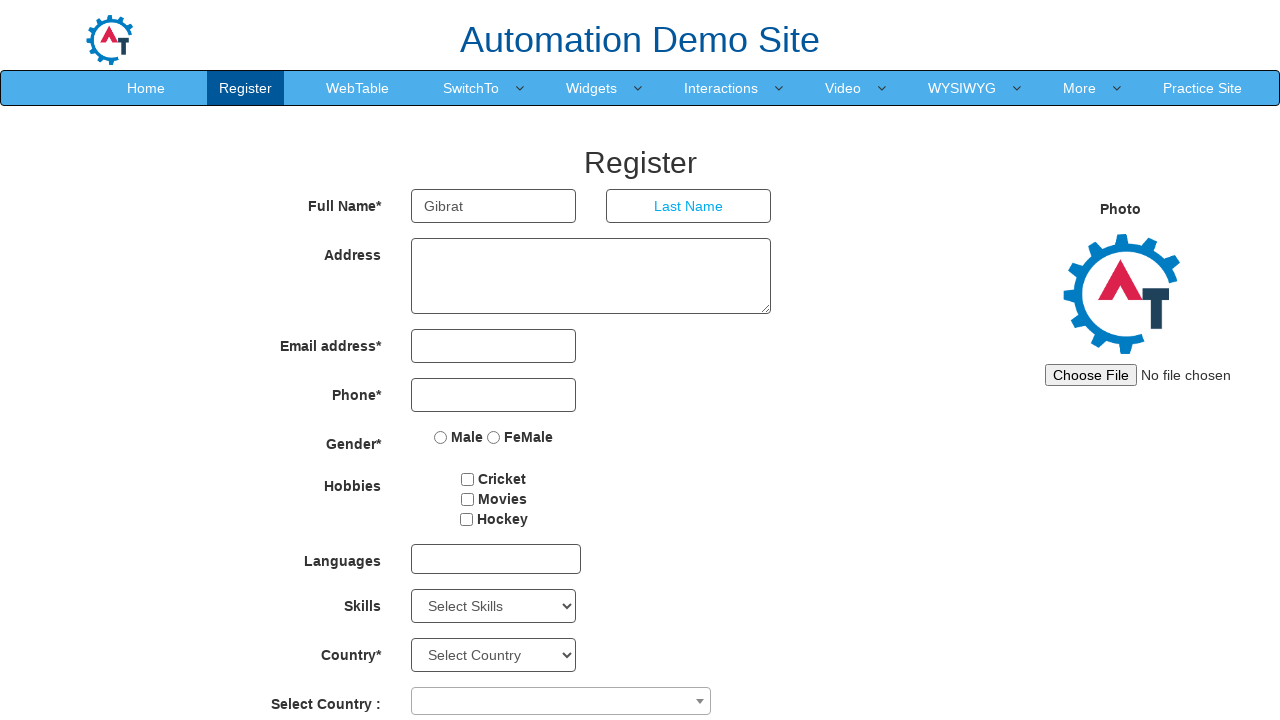

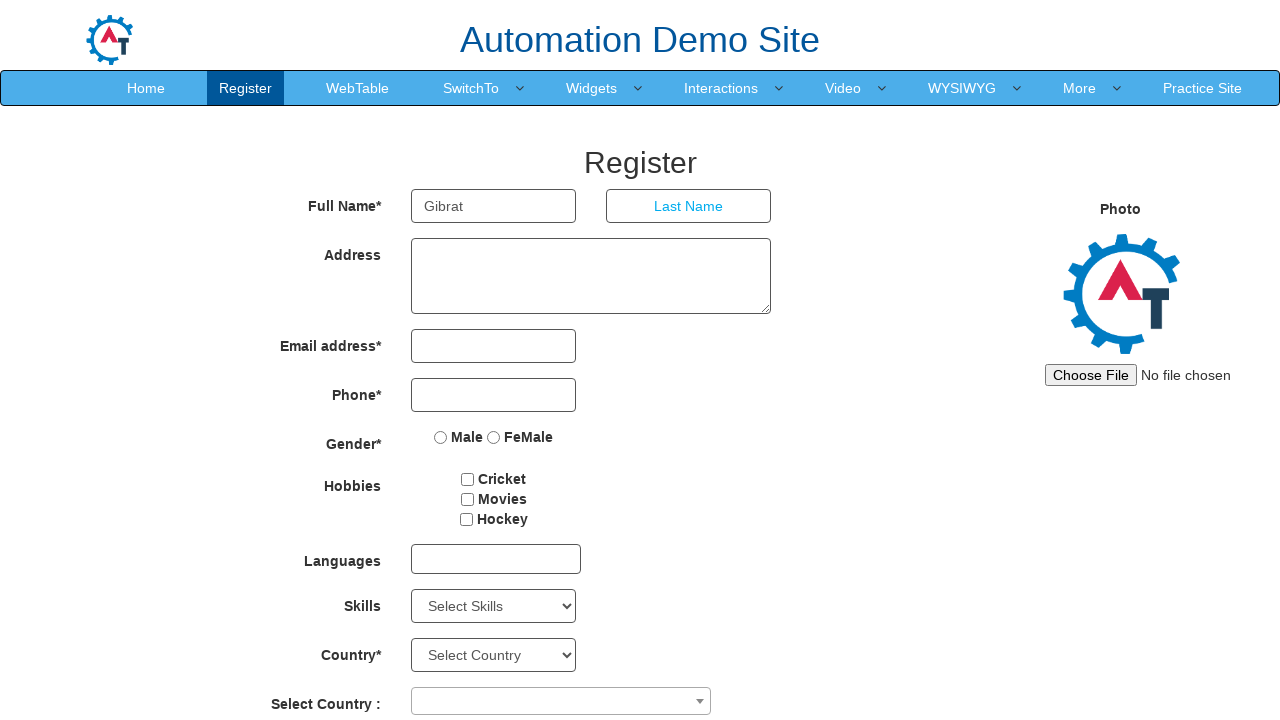